Scrolls the viewport by 200 pixels vertically from the current position

Starting URL: https://crossbrowsertesting.github.io/selenium_example_page.html

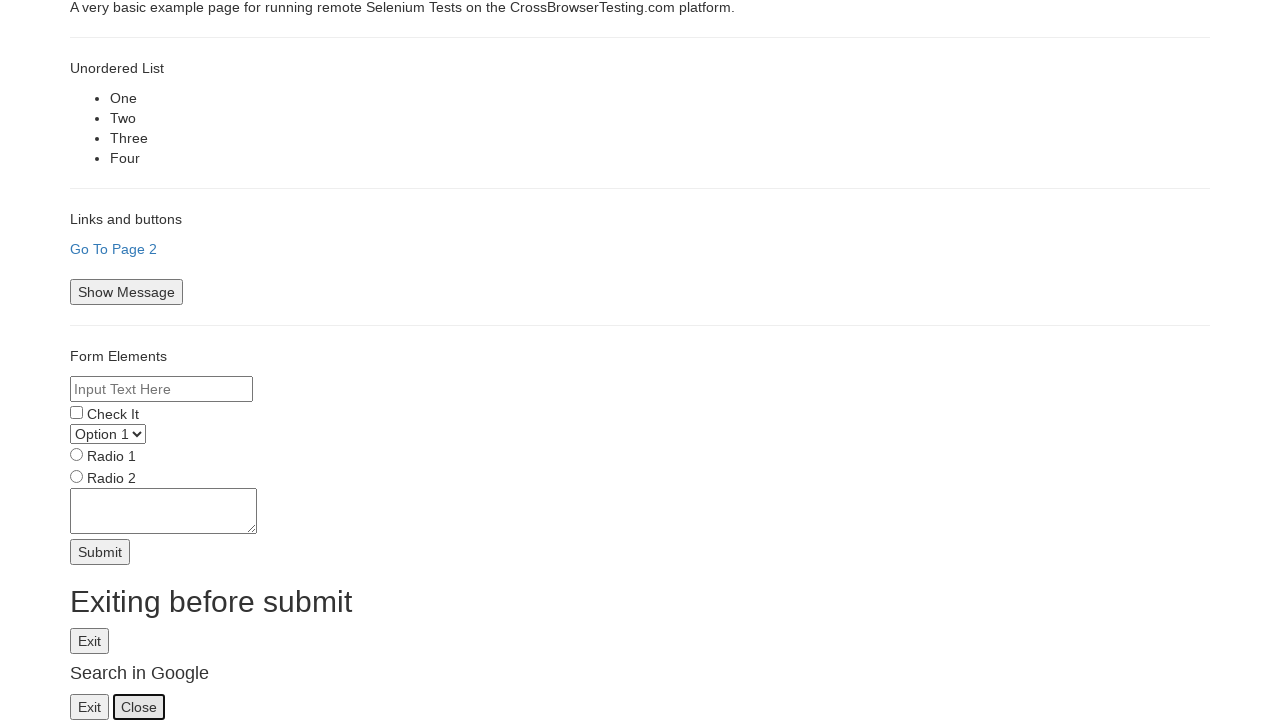

Set viewport size to 500x400 pixels
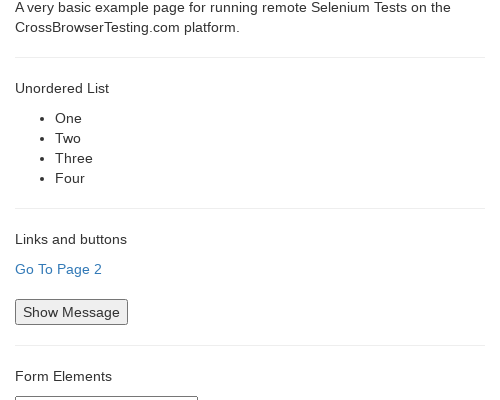

Scrolled viewport down by 200 pixels vertically
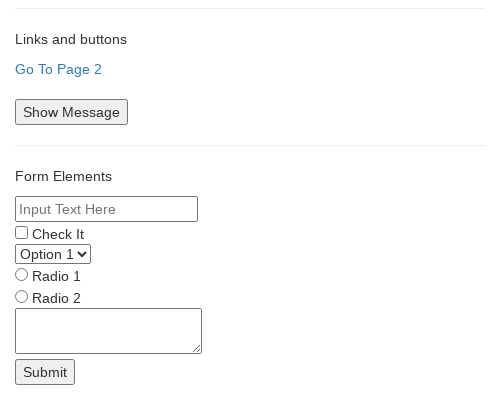

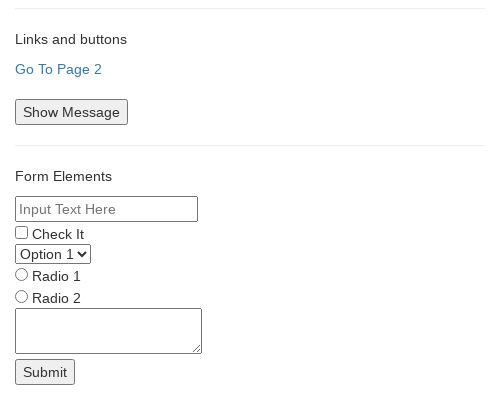